Tests checkbox functionality by selecting and deselecting checkboxes and verifying their states

Starting URL: https://the-internet.herokuapp.com/checkboxes

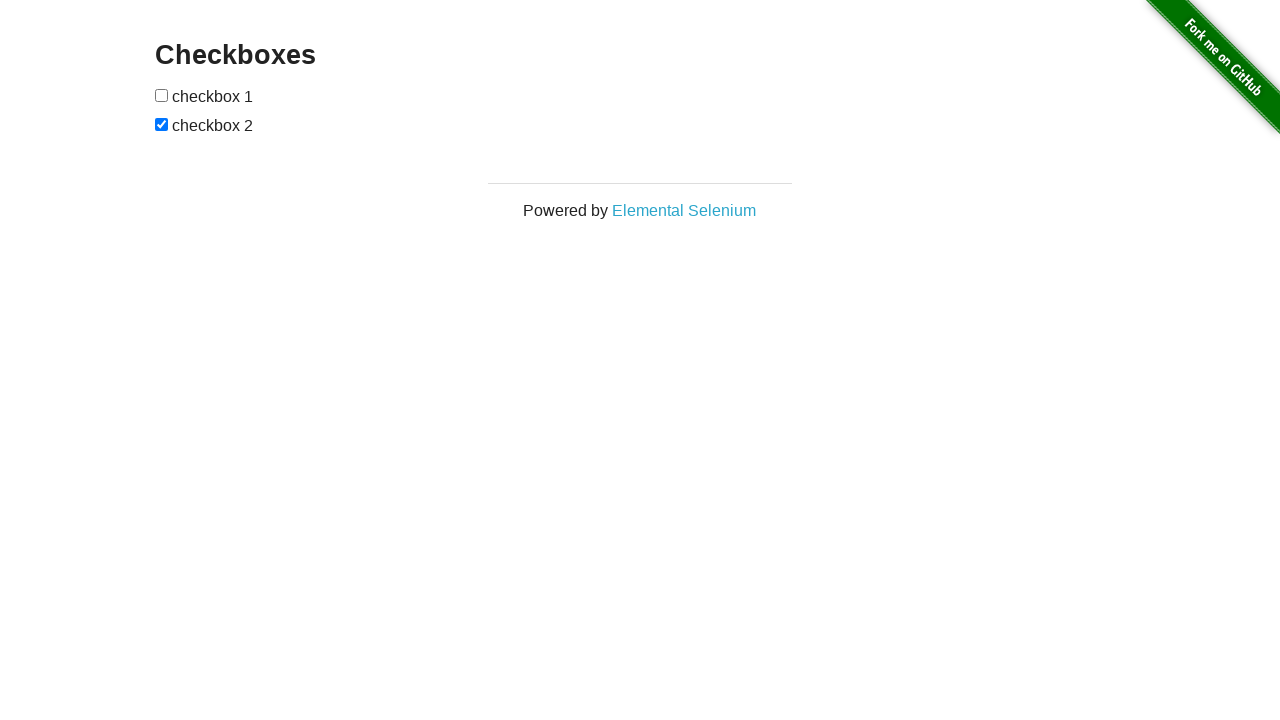

Clicked first checkbox to select it at (162, 95) on input[type='checkbox']:nth-of-type(1)
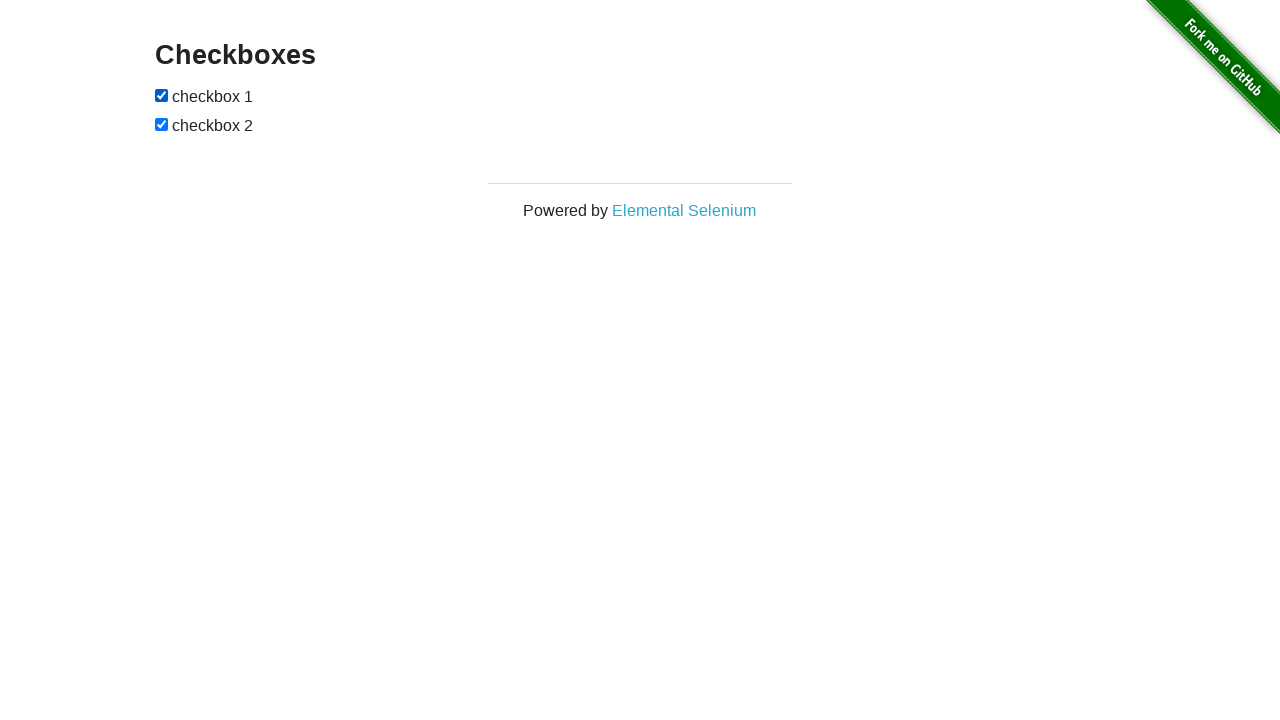

Clicked second checkbox to select it at (162, 124) on input[type='checkbox']:nth-of-type(2)
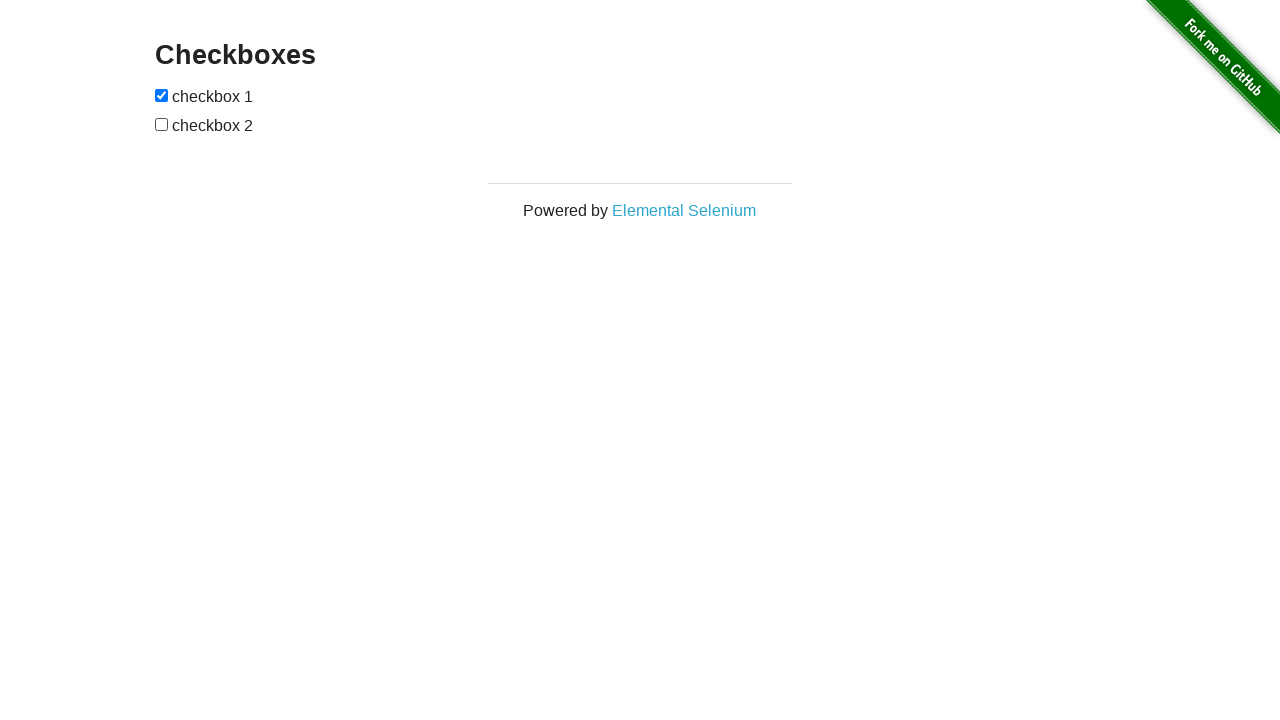

Clicked first checkbox to deselect it at (162, 95) on input[type='checkbox']:nth-of-type(1)
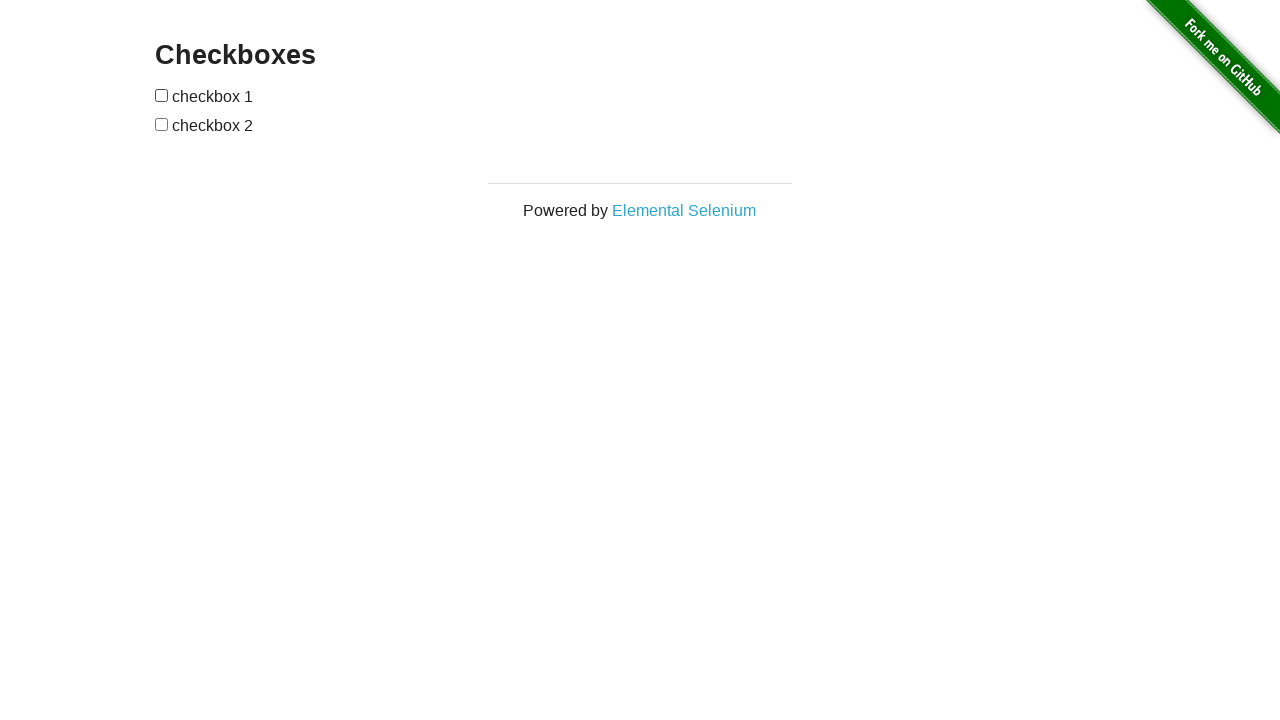

Clicked second checkbox to deselect it at (162, 124) on input[type='checkbox']:nth-of-type(2)
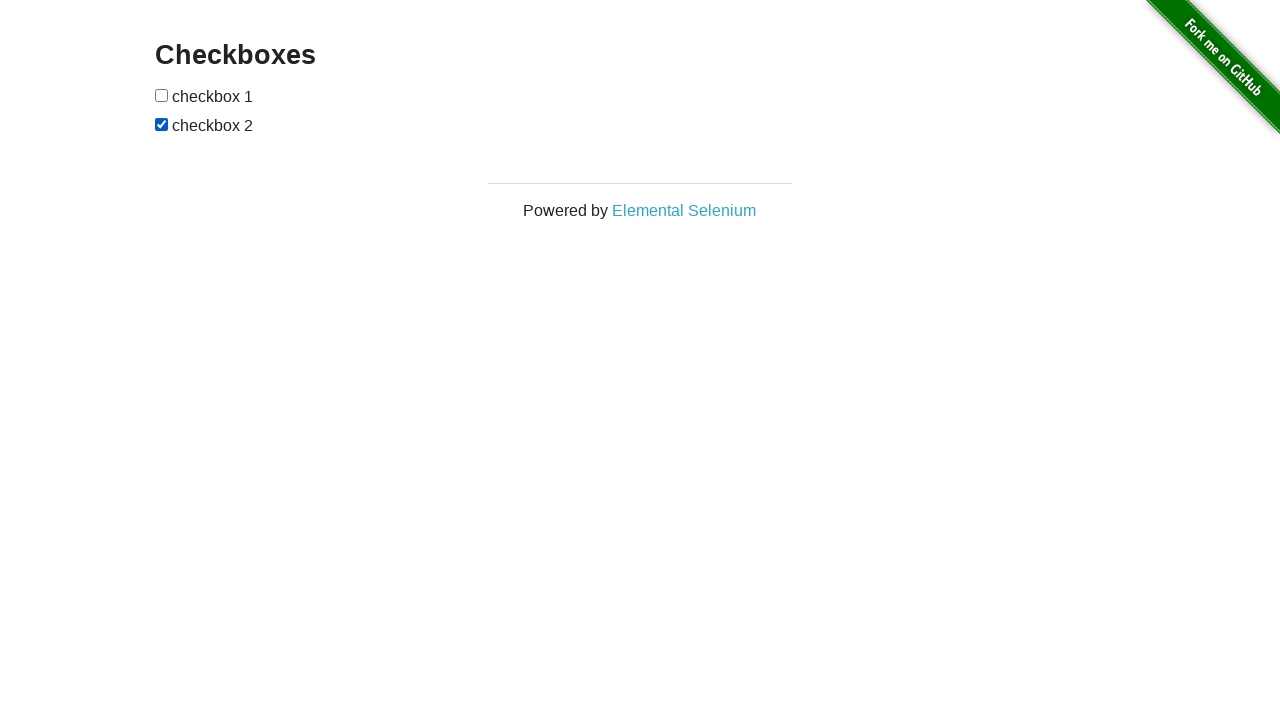

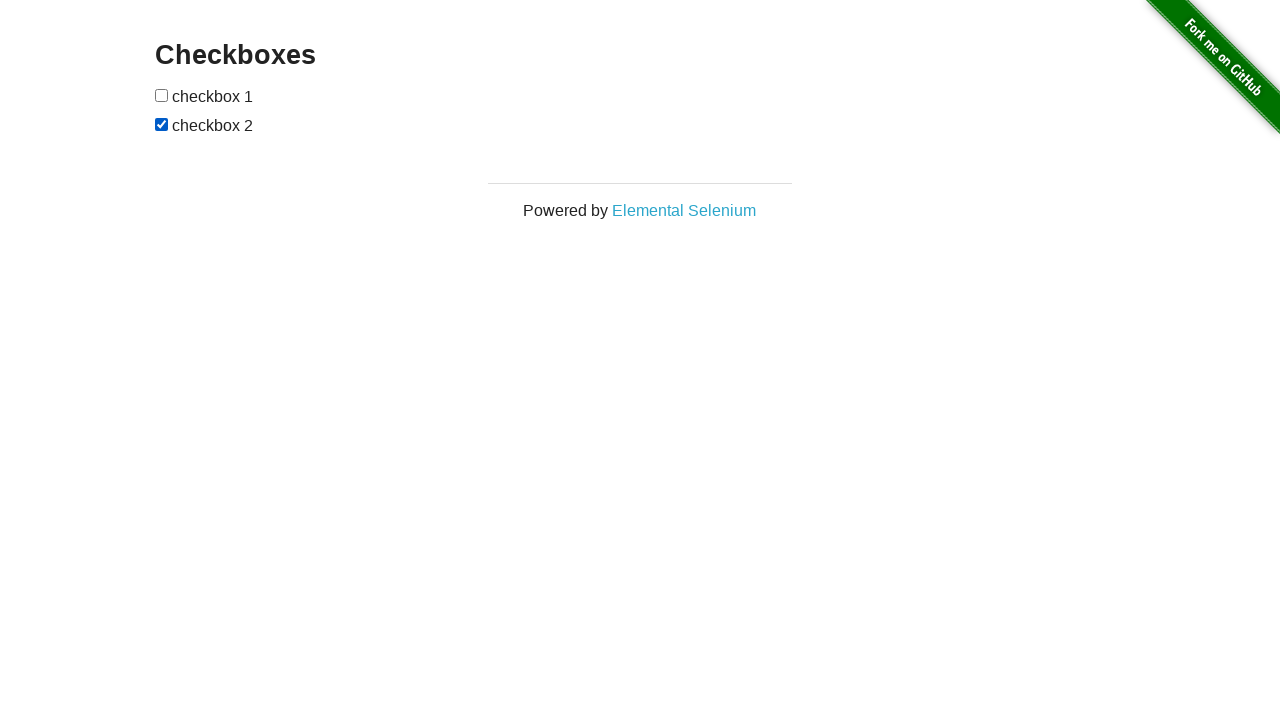